Tests a text case converter tool by entering mixed-case text and verifying it converts to lowercase

Starting URL: https://www.artlebedev.ru/case/

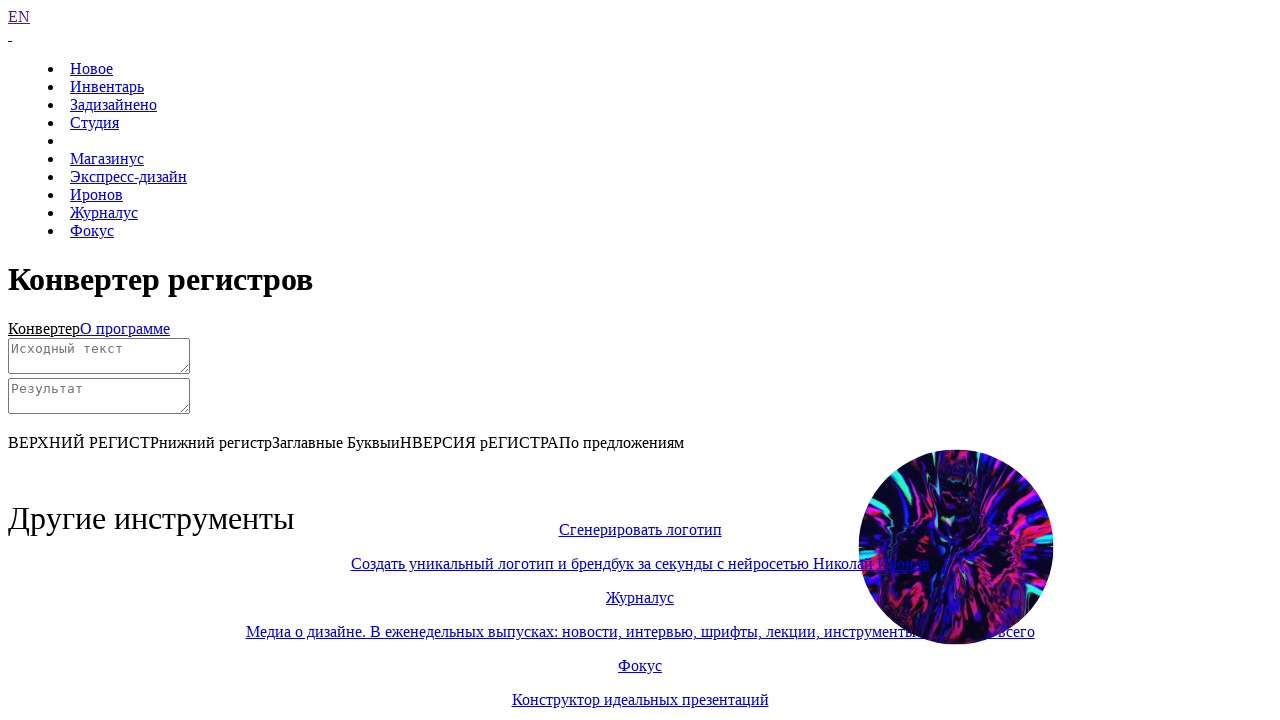

Clicked on the source textarea at (99, 356) on textarea#source
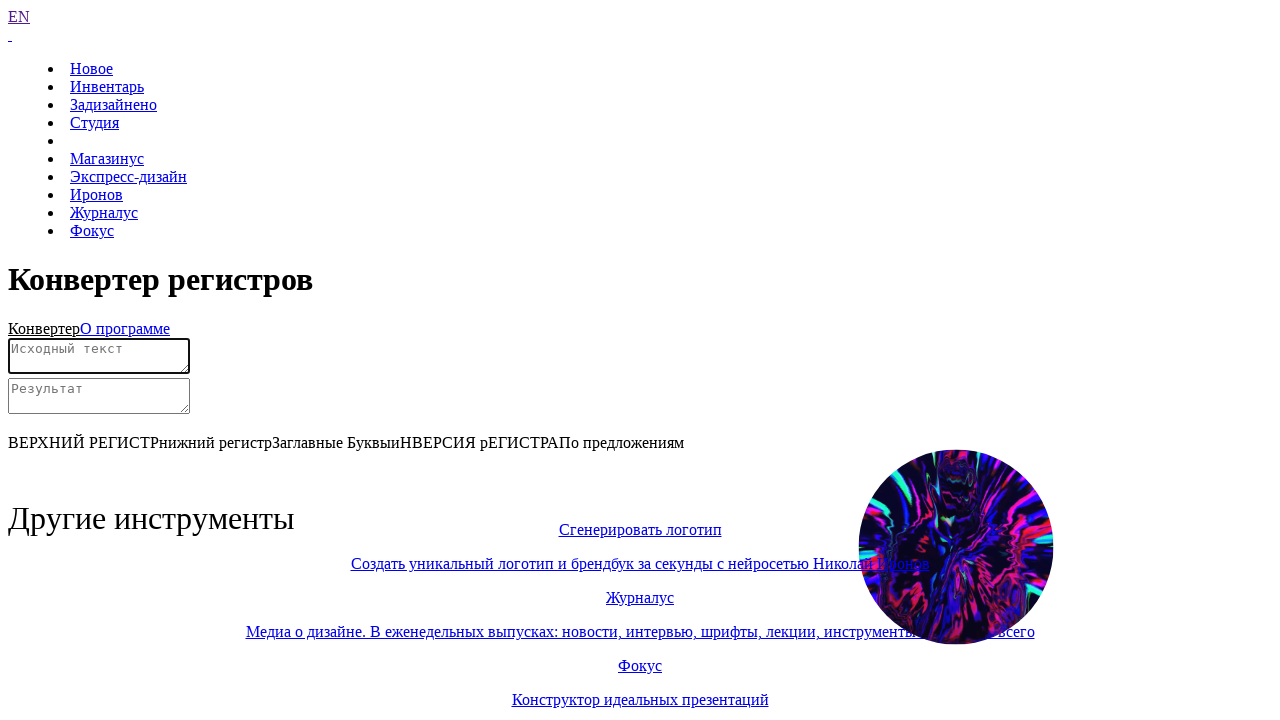

Entered mixed-case text 'fAlse reGGister' into source textarea on textarea#source
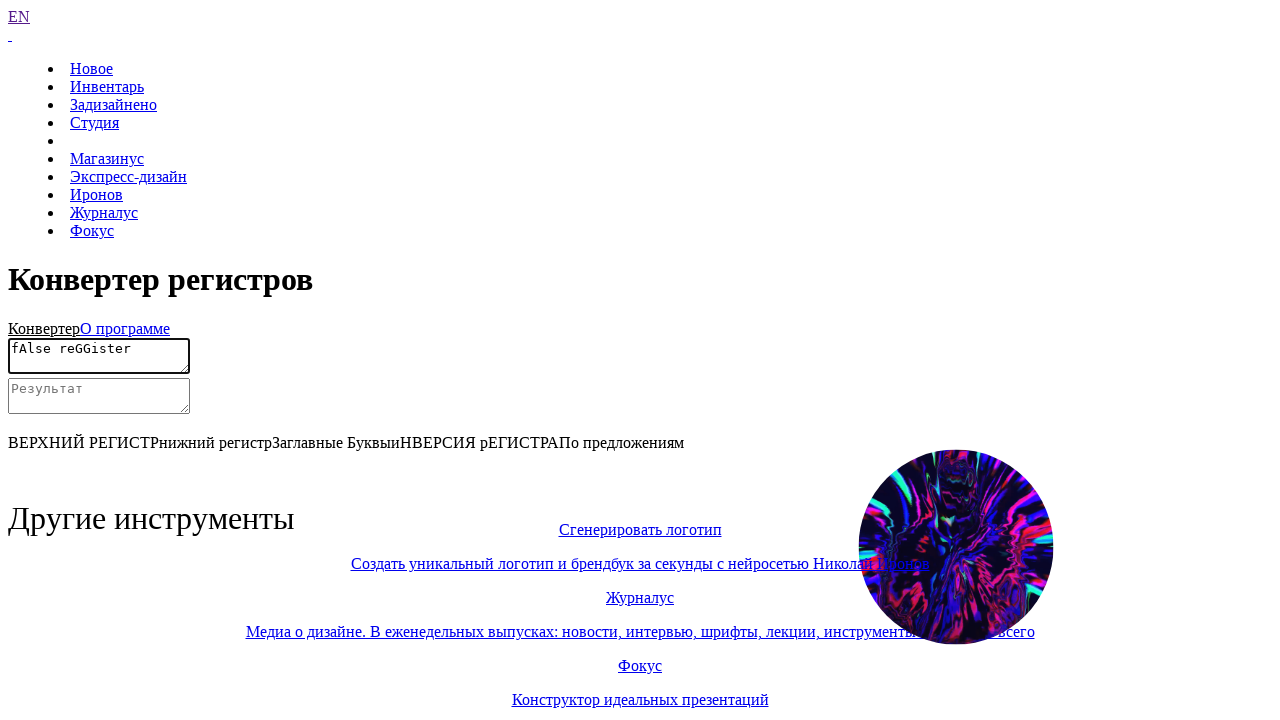

Target textarea with converted result is now visible
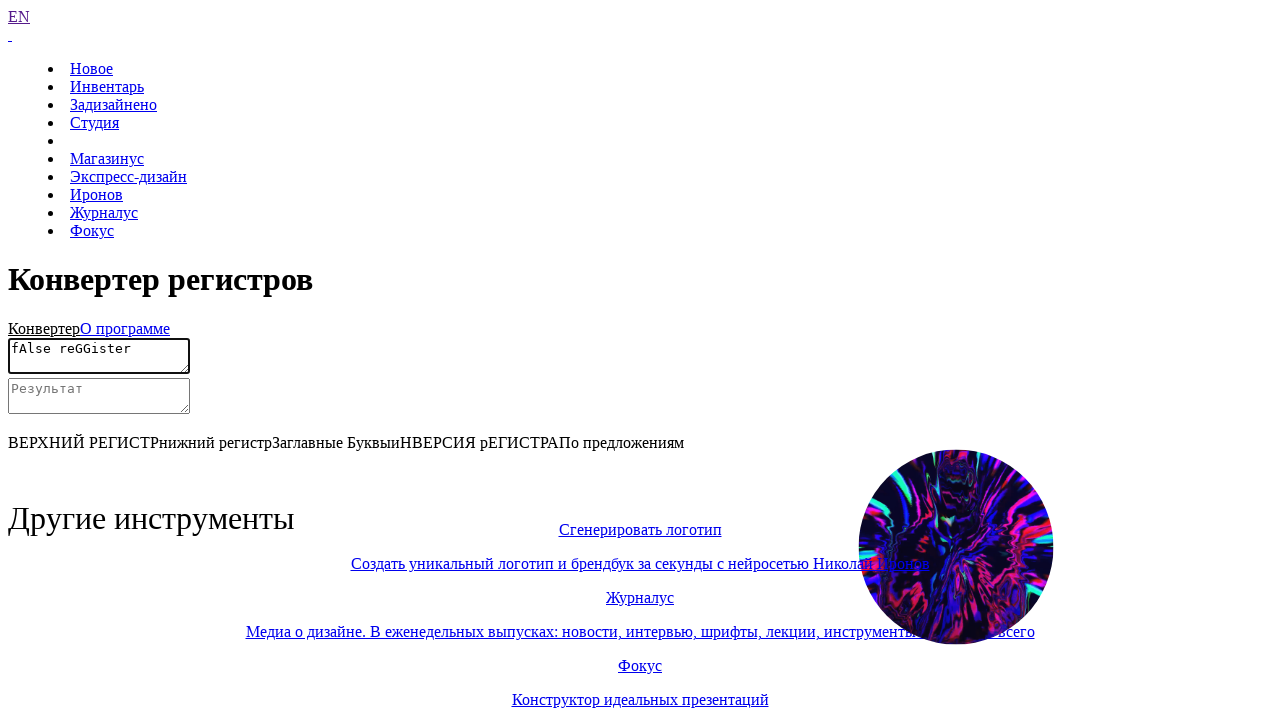

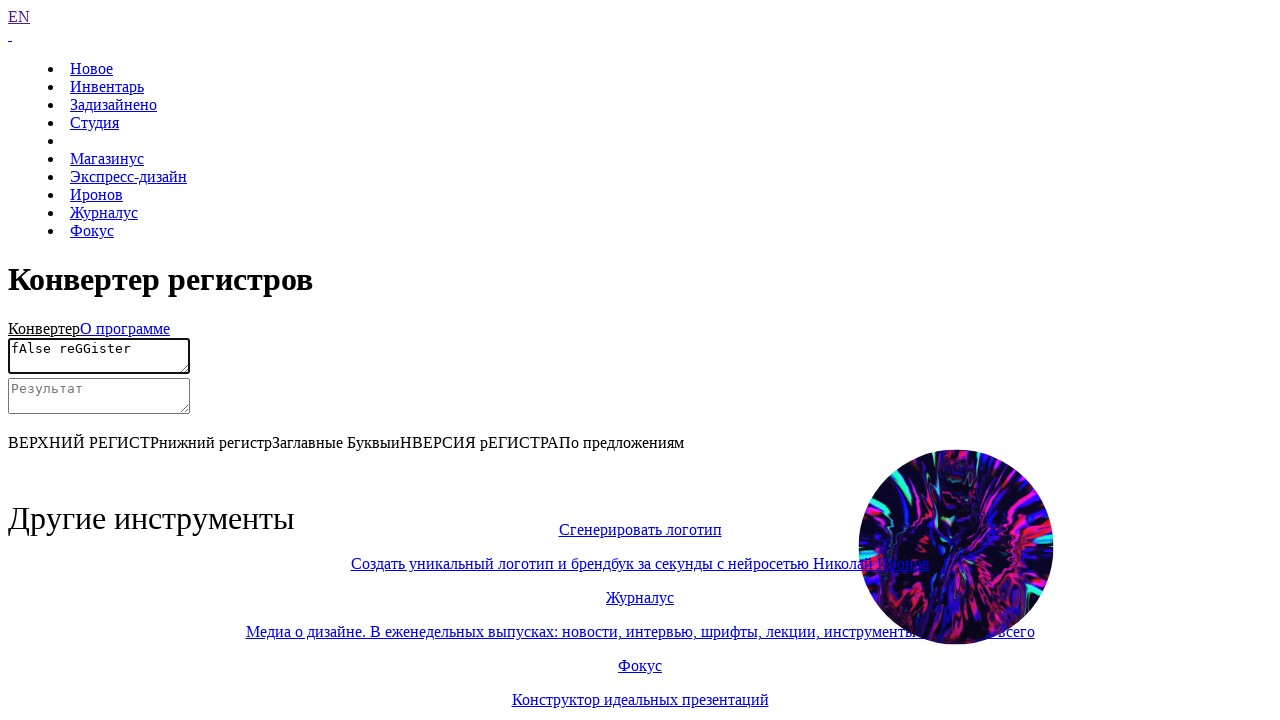